Tests dynamic loading in a new tab by right-clicking Example 2, opening in new tab, starting loading, and verifying "Hello World!" text

Starting URL: https://the-internet.herokuapp.com/dynamic_loading

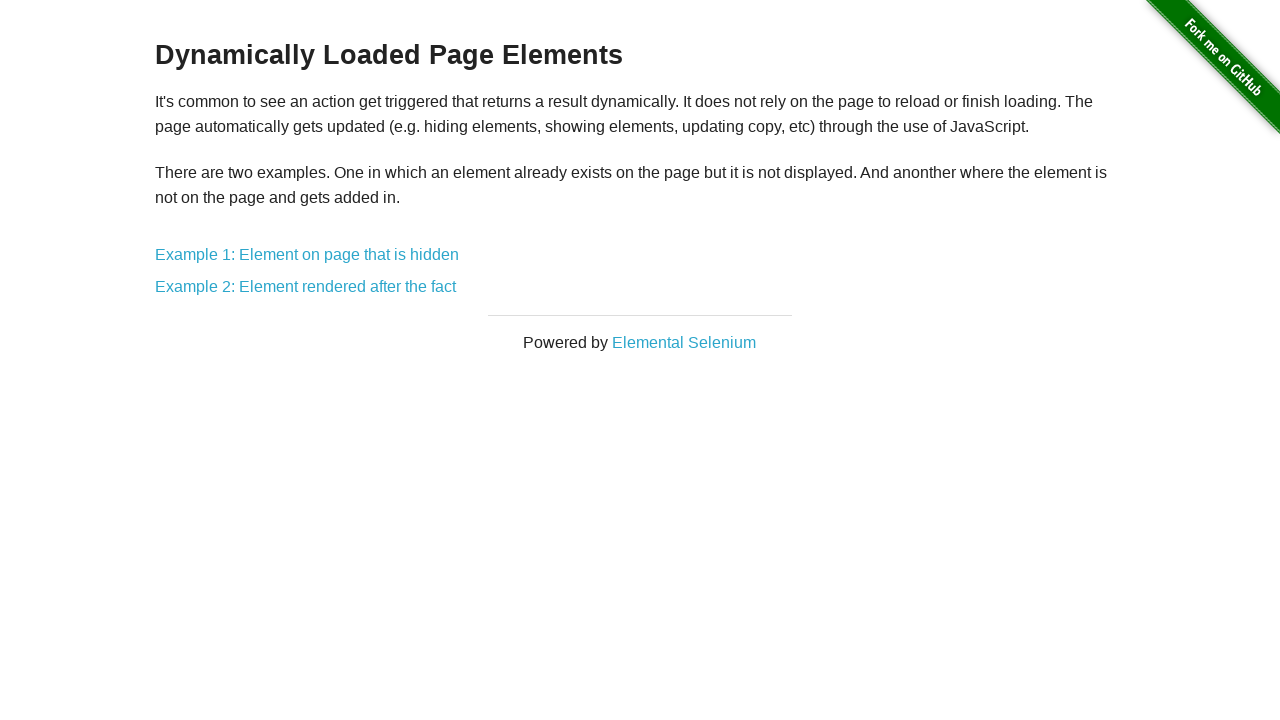

Right-clicked on Example 2 link at (306, 287) on a[href='/dynamic_loading/2']
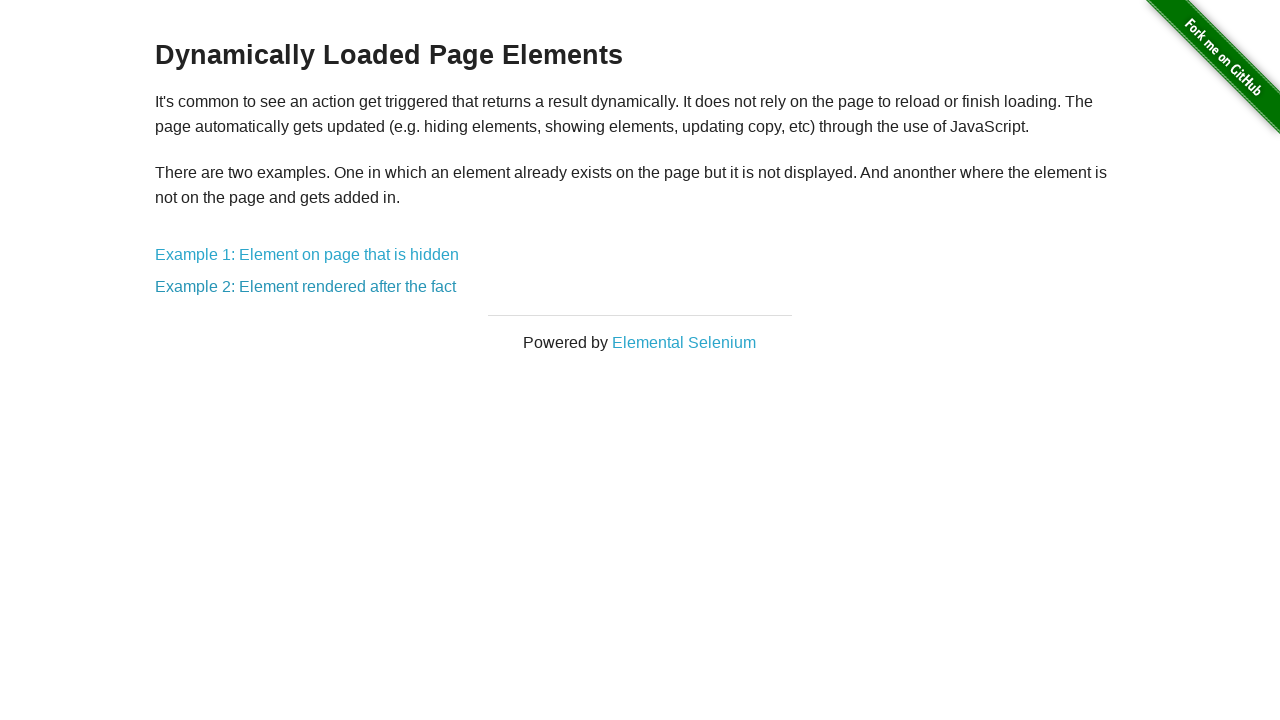

Opened Example 2 link in new tab using Ctrl+click at (306, 287) on a[href='/dynamic_loading/2']
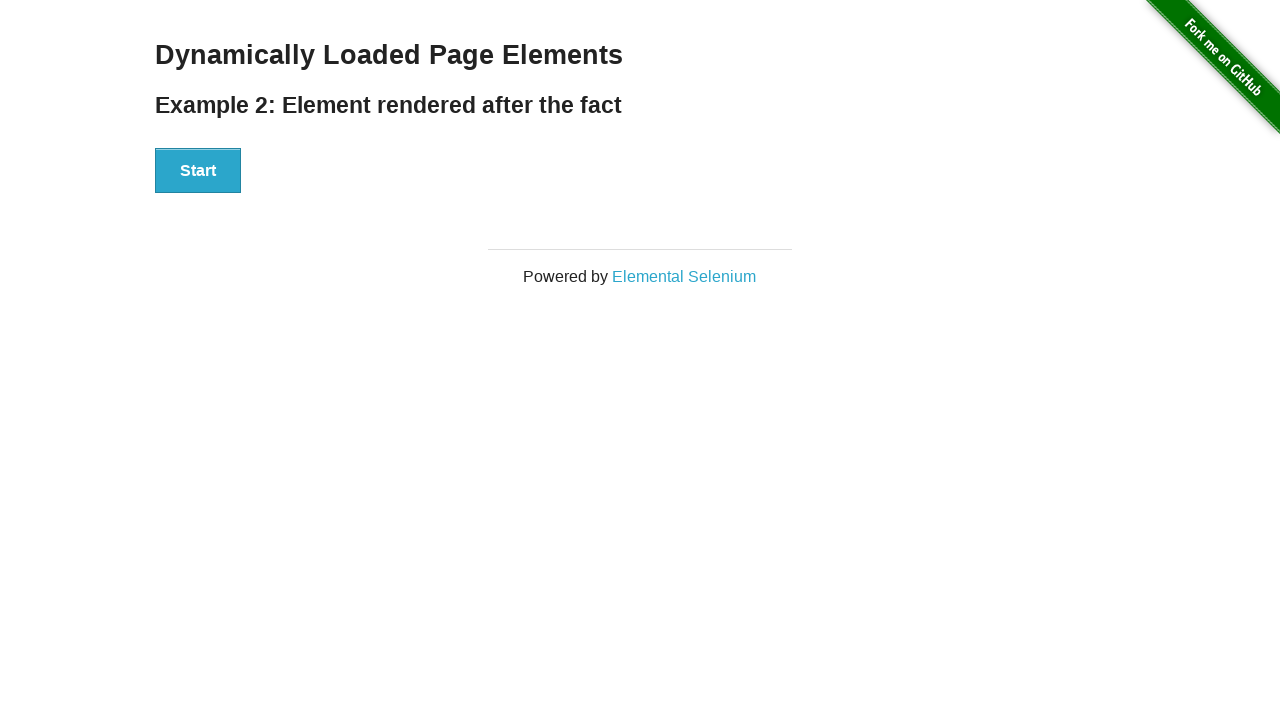

New tab page loaded
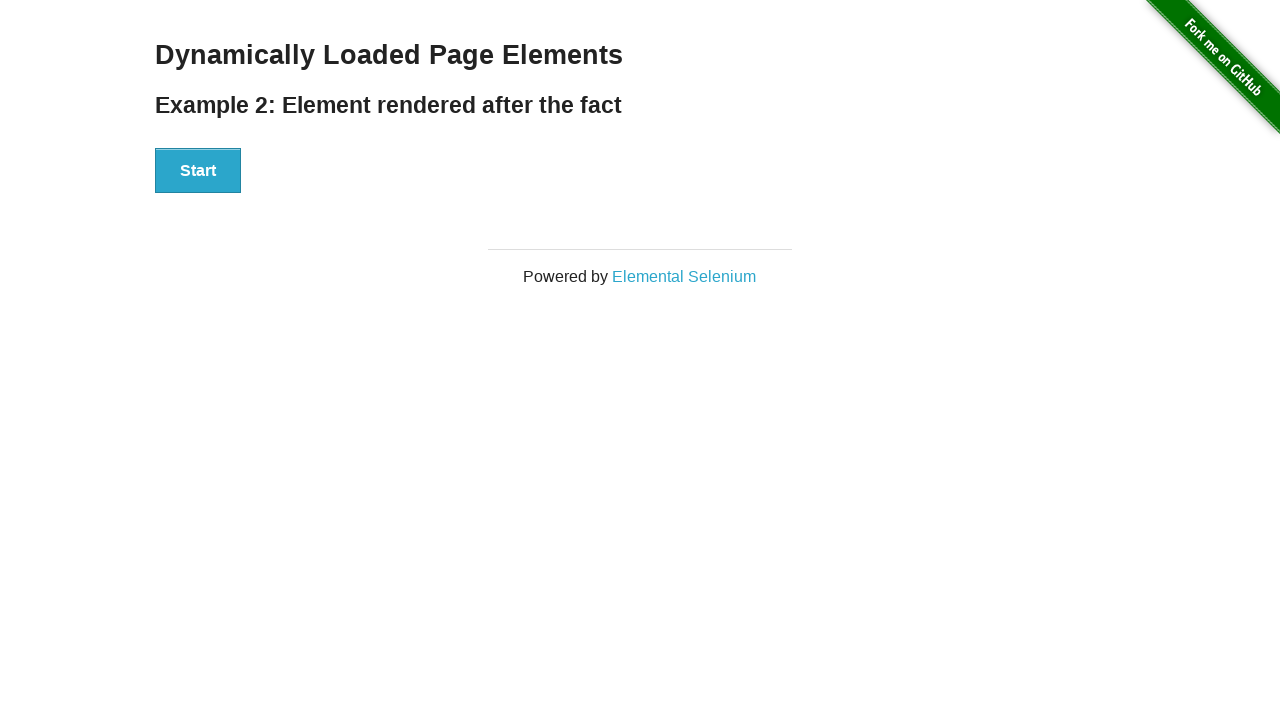

Clicked Start button to initiate dynamic loading at (198, 171) on button:has-text('Start')
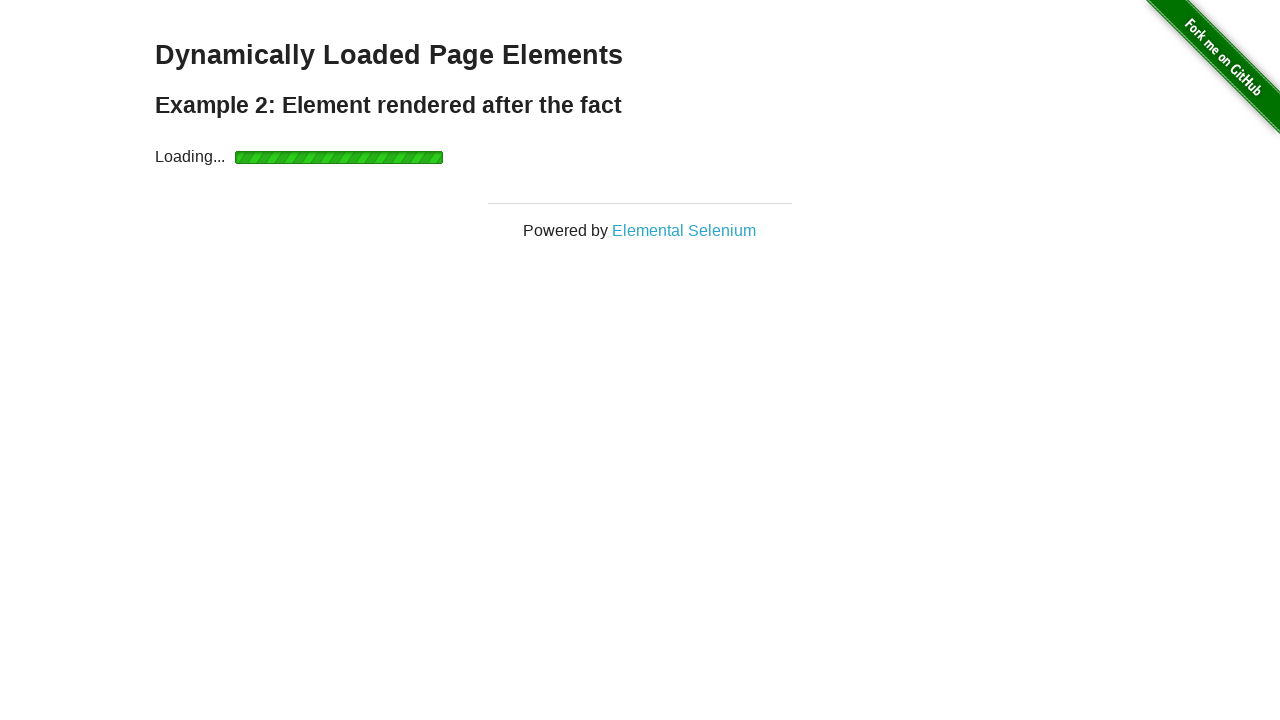

Loading completed and 'Hello World!' text appeared
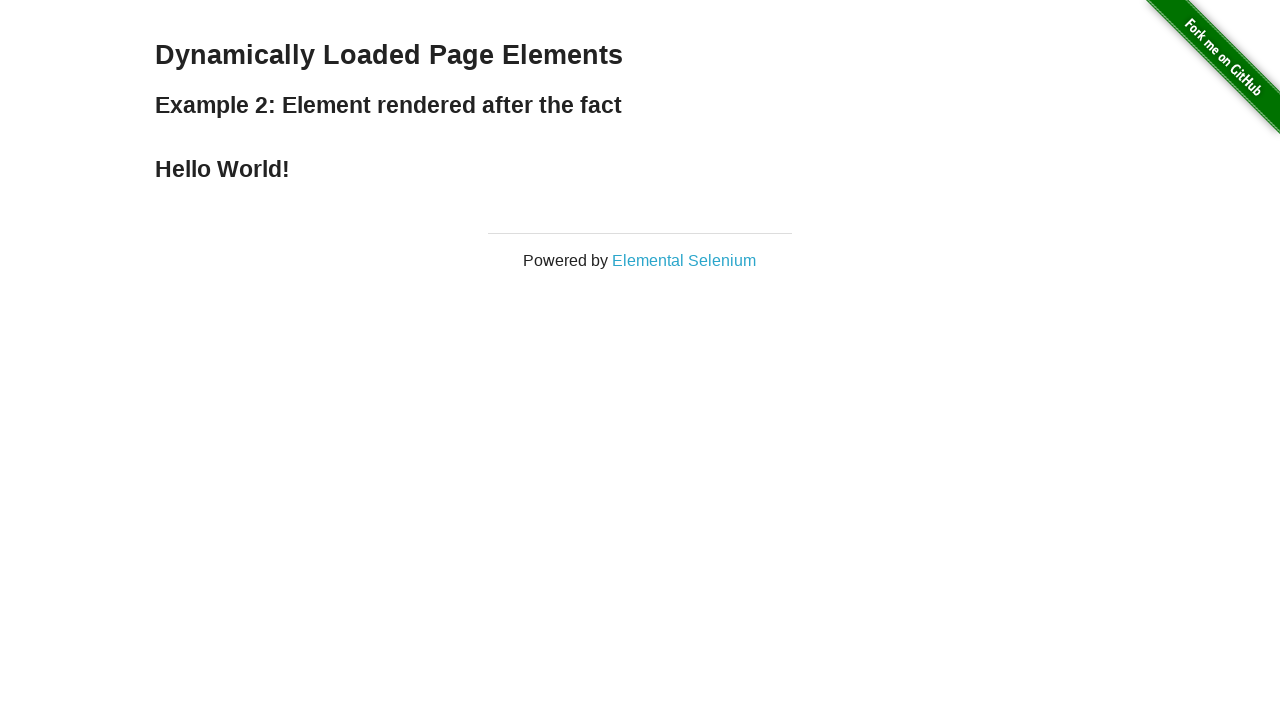

Retrieved loaded text: 'Hello World!'
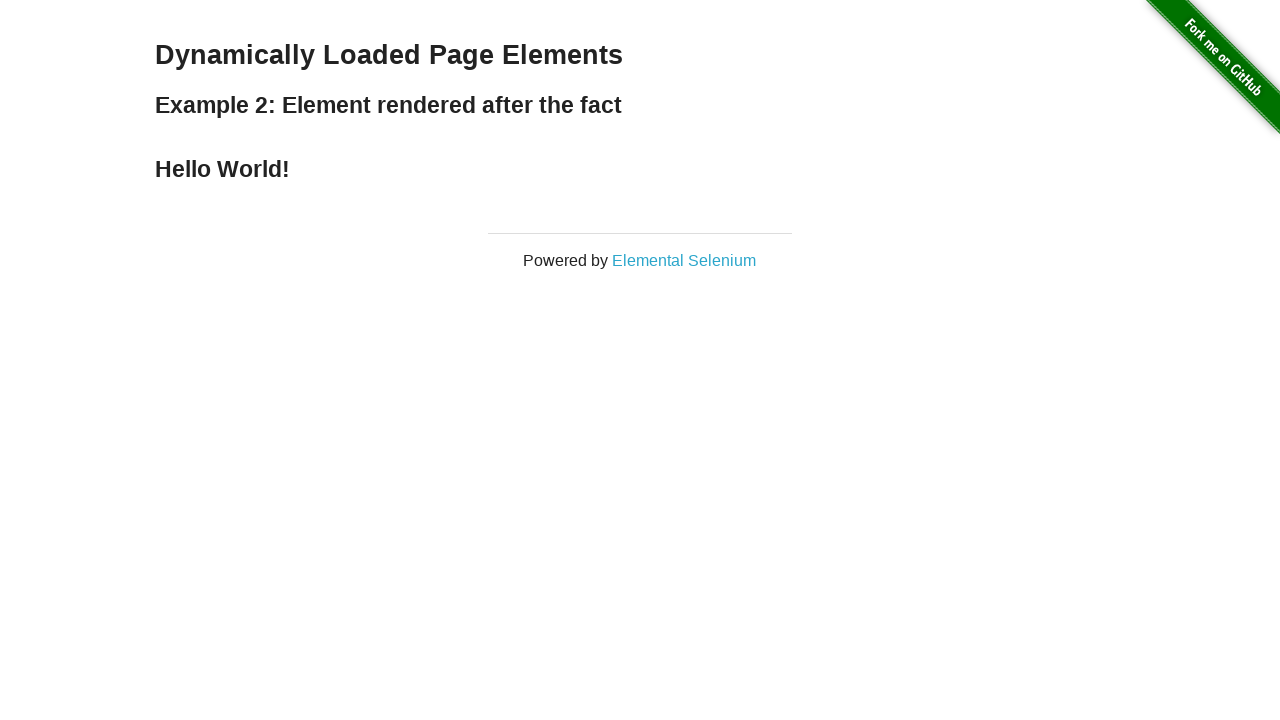

Verified that loaded text equals 'Hello World!'
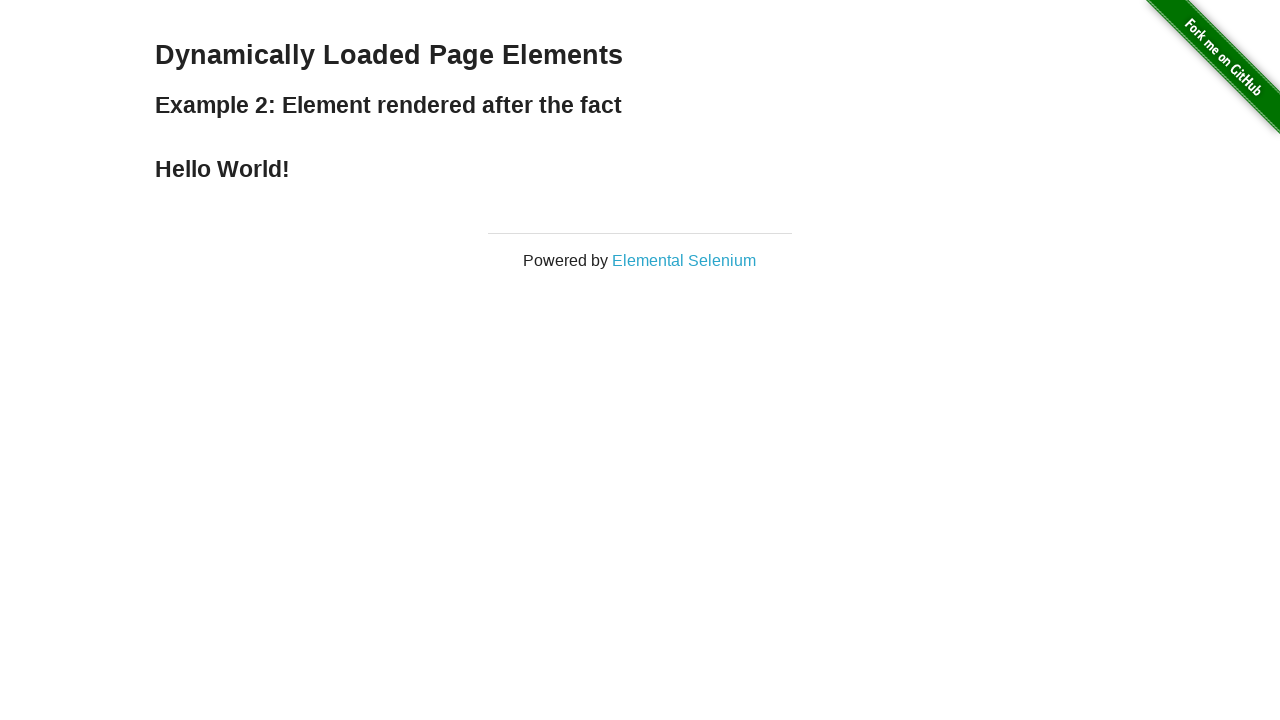

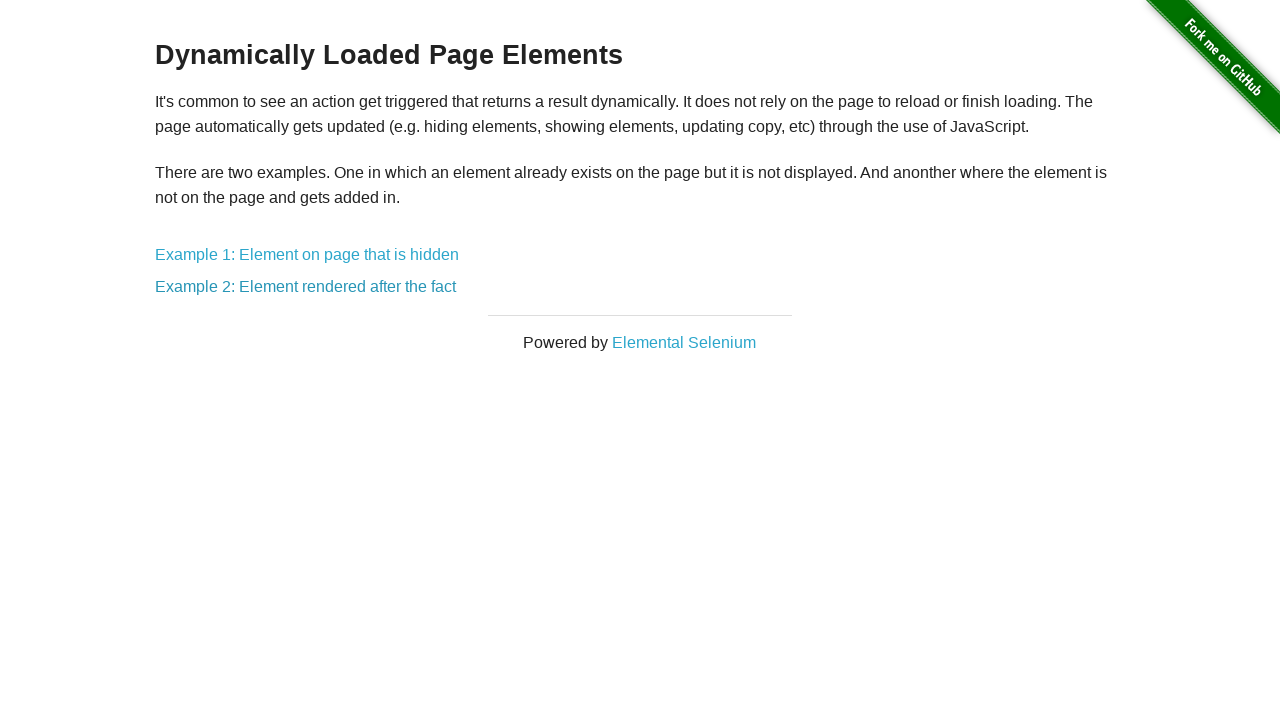